Tests marking individual items as complete by checking their checkboxes

Starting URL: https://demo.playwright.dev/todomvc

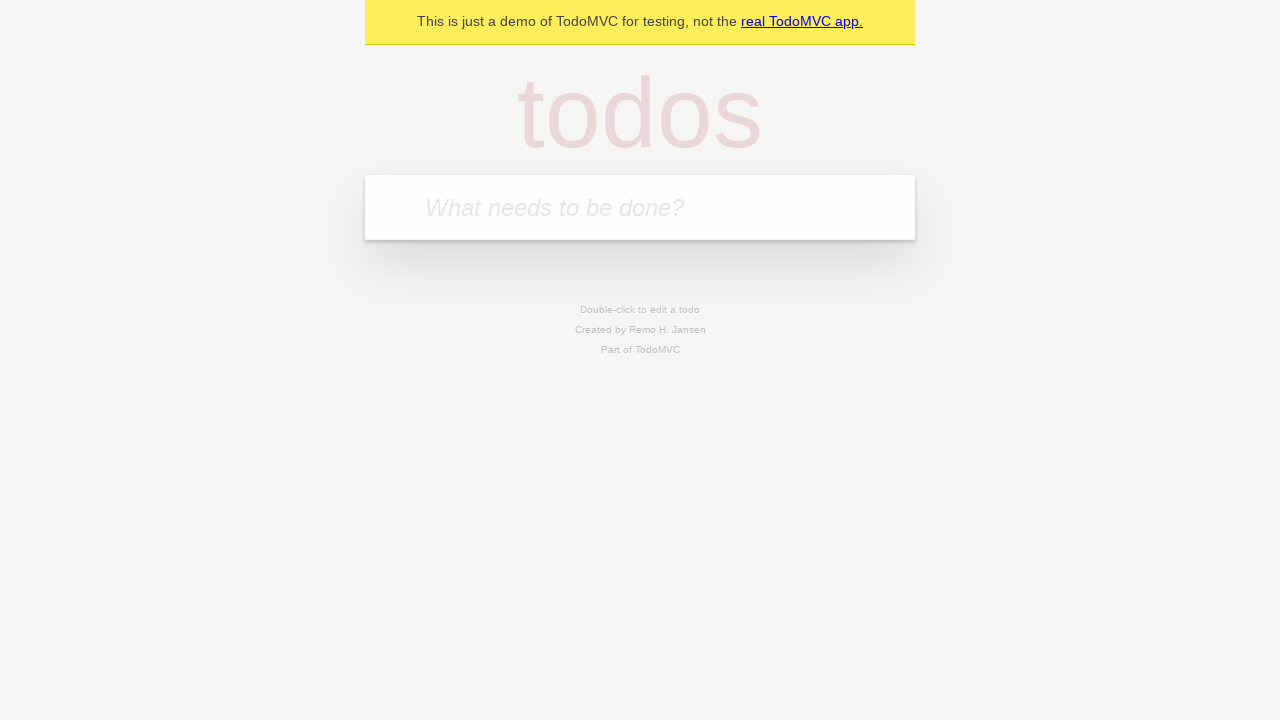

Filled todo input with 'buy some cheese' on internal:attr=[placeholder="What needs to be done?"i]
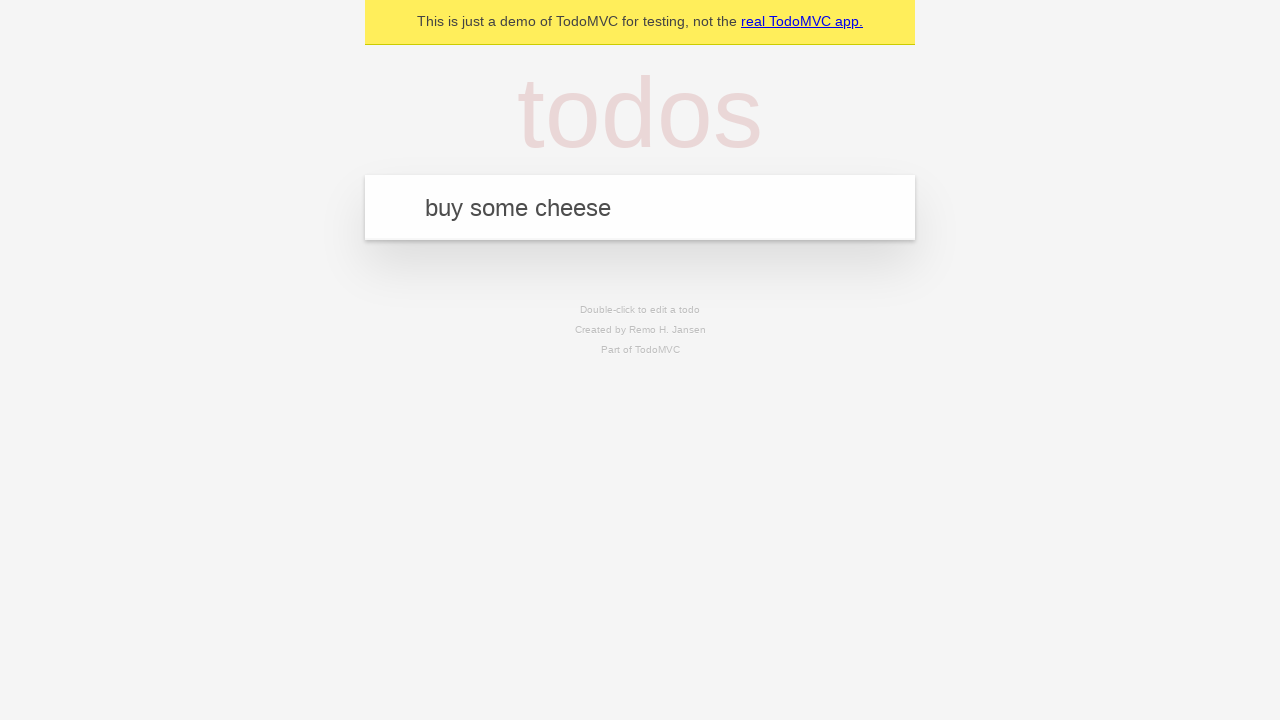

Pressed Enter to create first todo item on internal:attr=[placeholder="What needs to be done?"i]
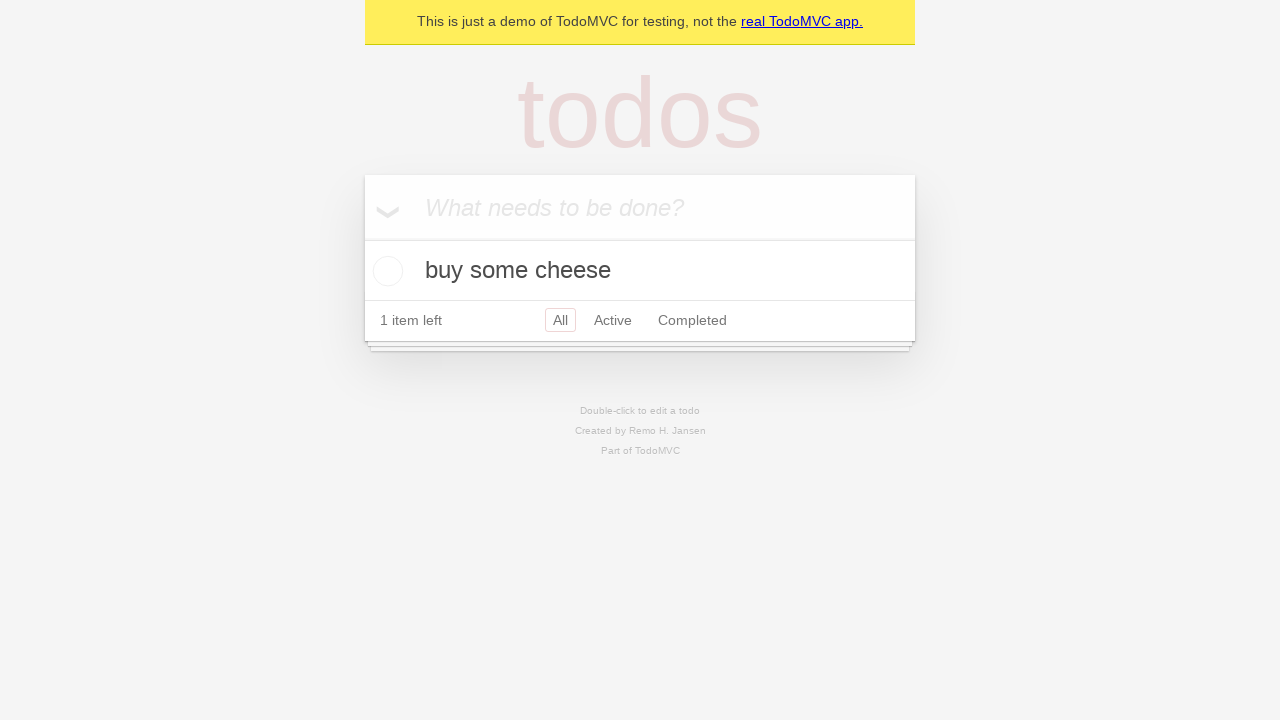

Filled todo input with 'feed the cat' on internal:attr=[placeholder="What needs to be done?"i]
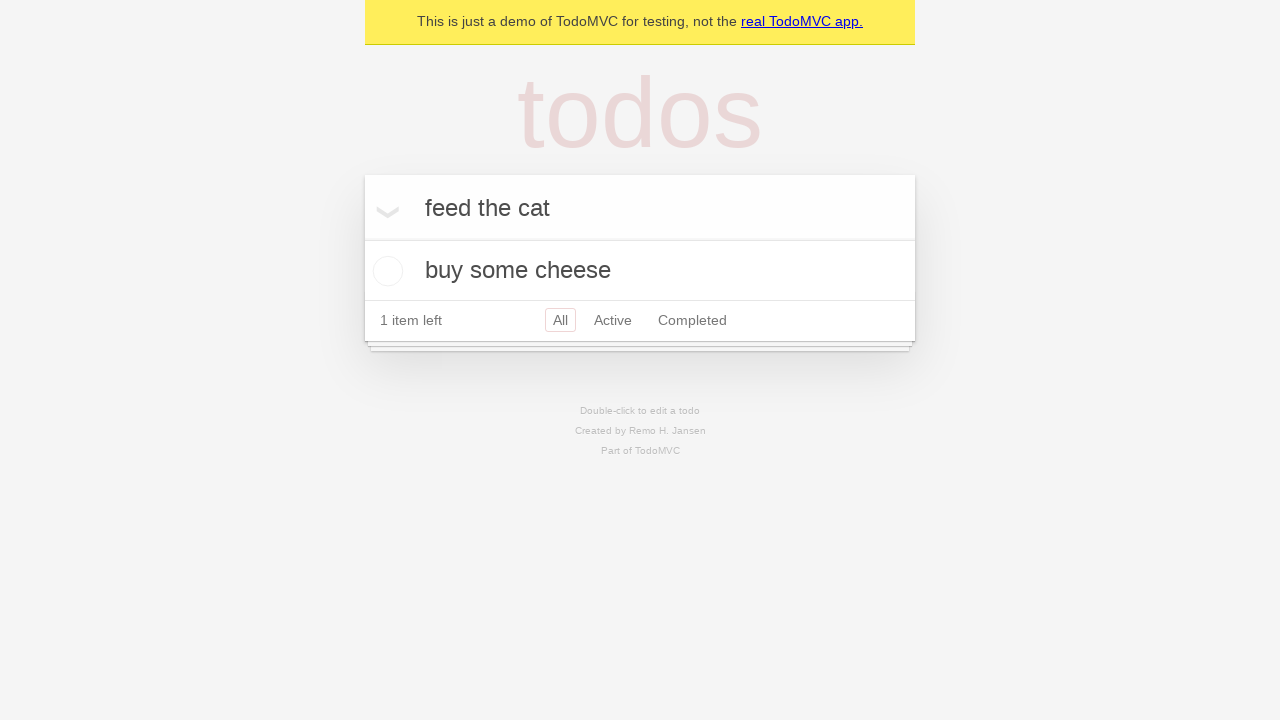

Pressed Enter to create second todo item on internal:attr=[placeholder="What needs to be done?"i]
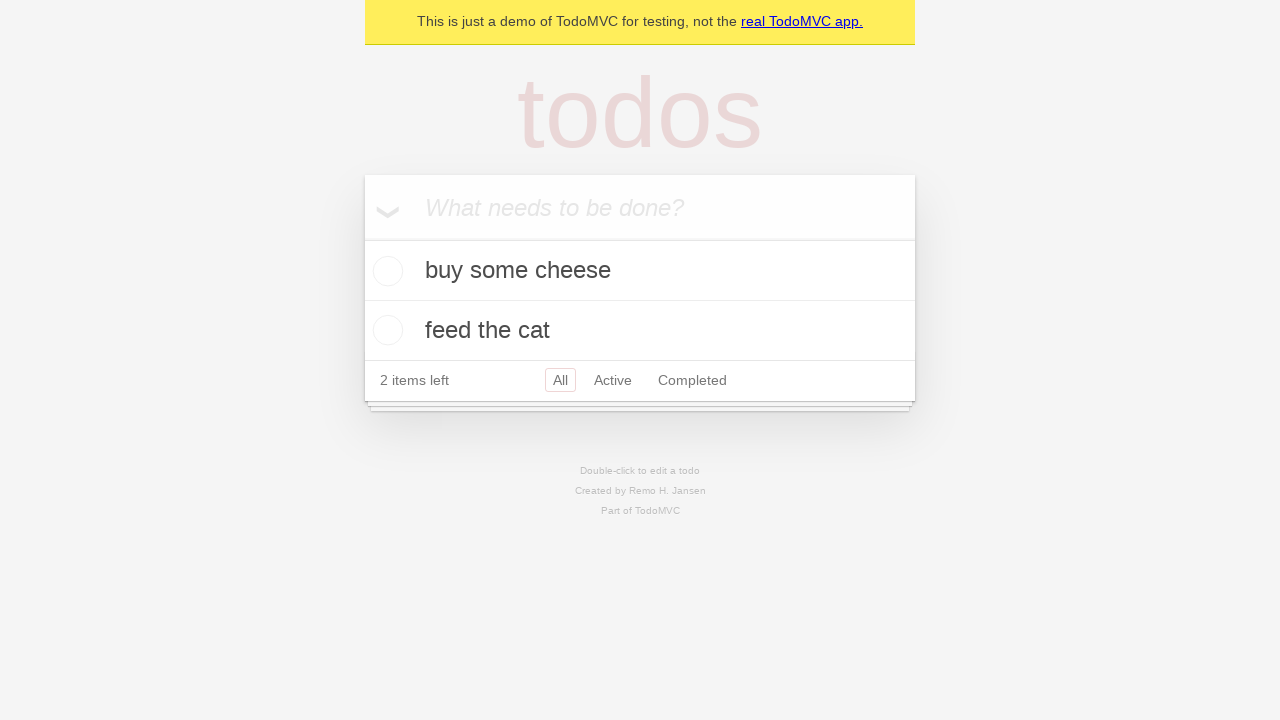

Marked first item 'buy some cheese' as complete at (385, 271) on internal:testid=[data-testid="todo-item"s] >> nth=0 >> internal:role=checkbox
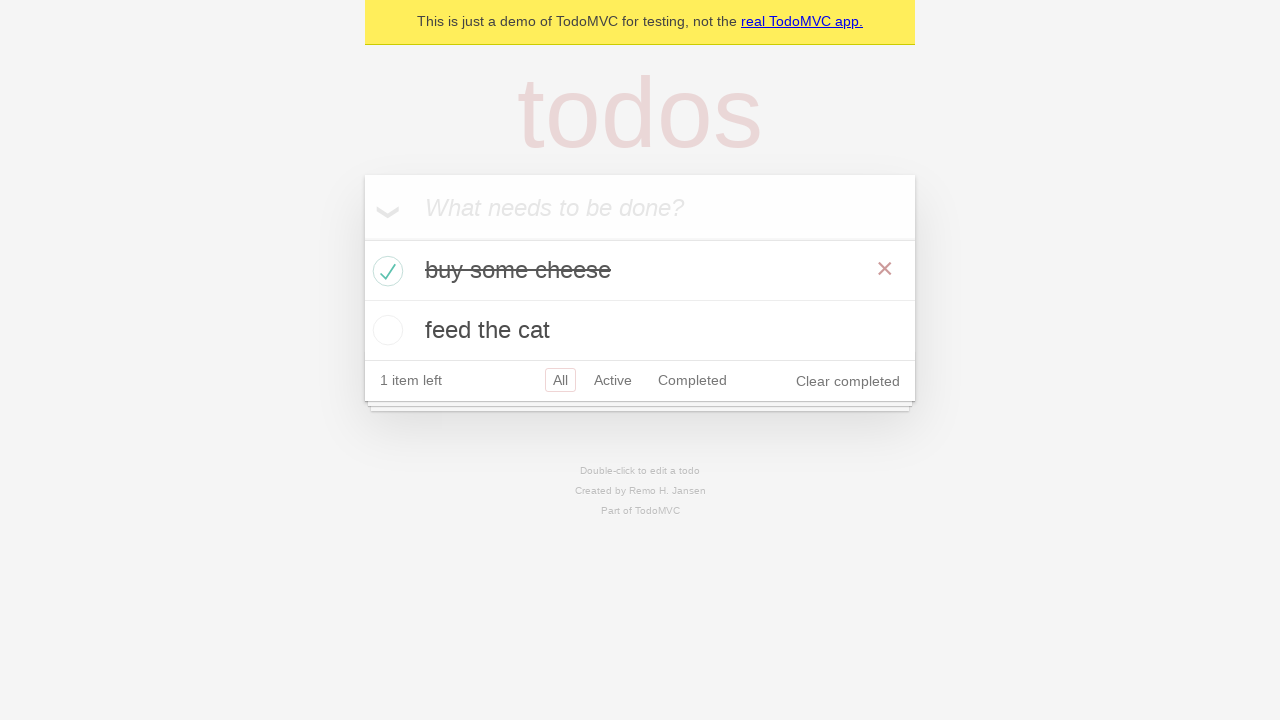

Marked second item 'feed the cat' as complete at (385, 330) on internal:testid=[data-testid="todo-item"s] >> nth=1 >> internal:role=checkbox
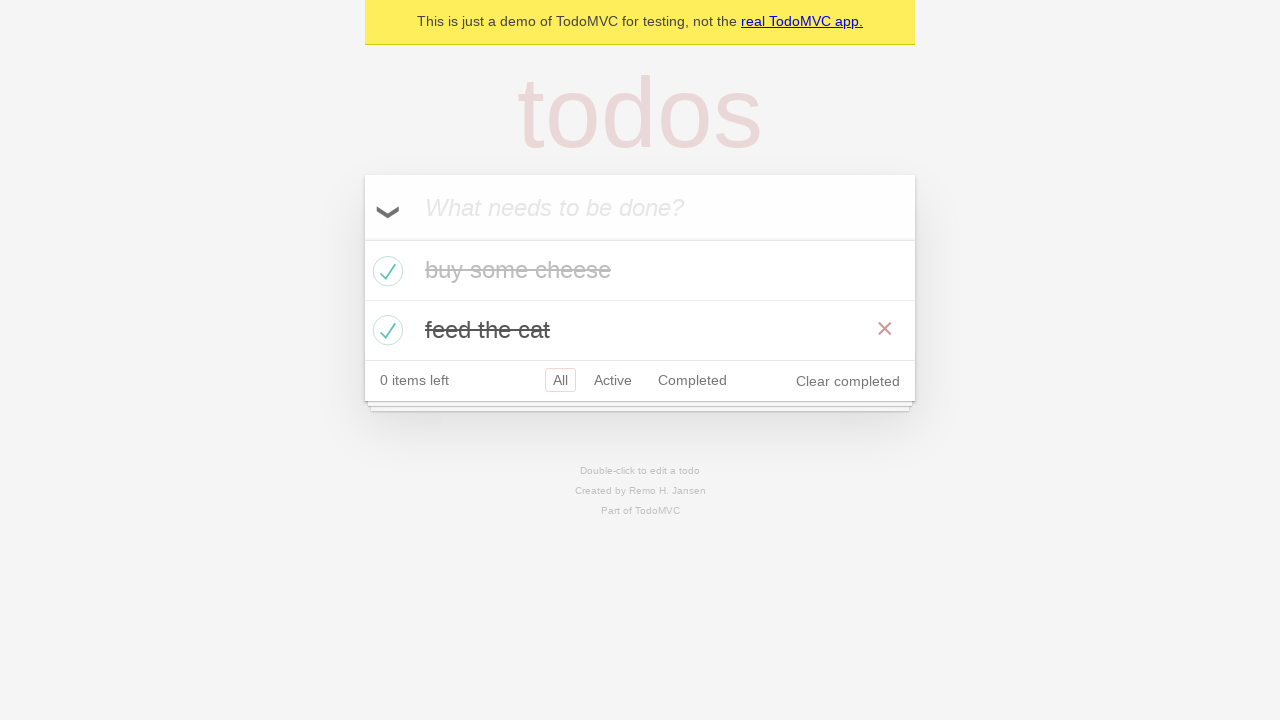

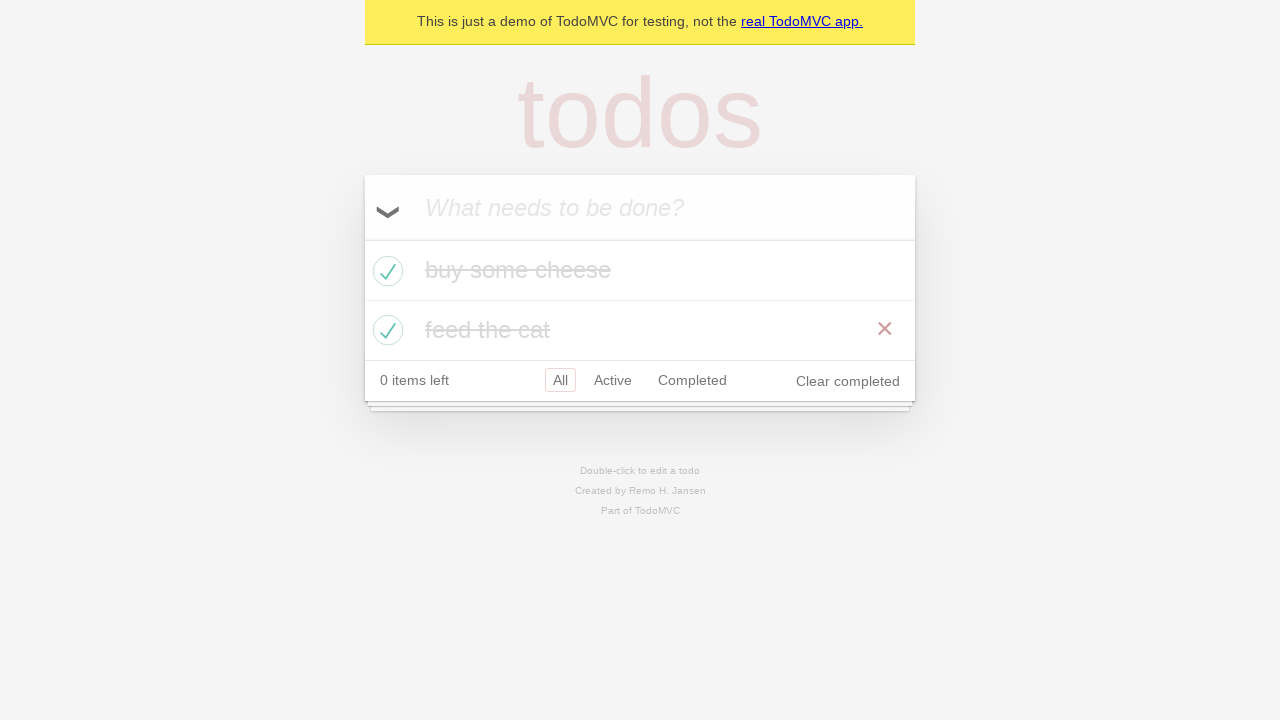